Navigates through The Internet test site by clicking on "Shifting Content" link, then "Example 1: Menu Element" link, and verifies menu elements are present

Starting URL: https://the-internet.herokuapp.com/

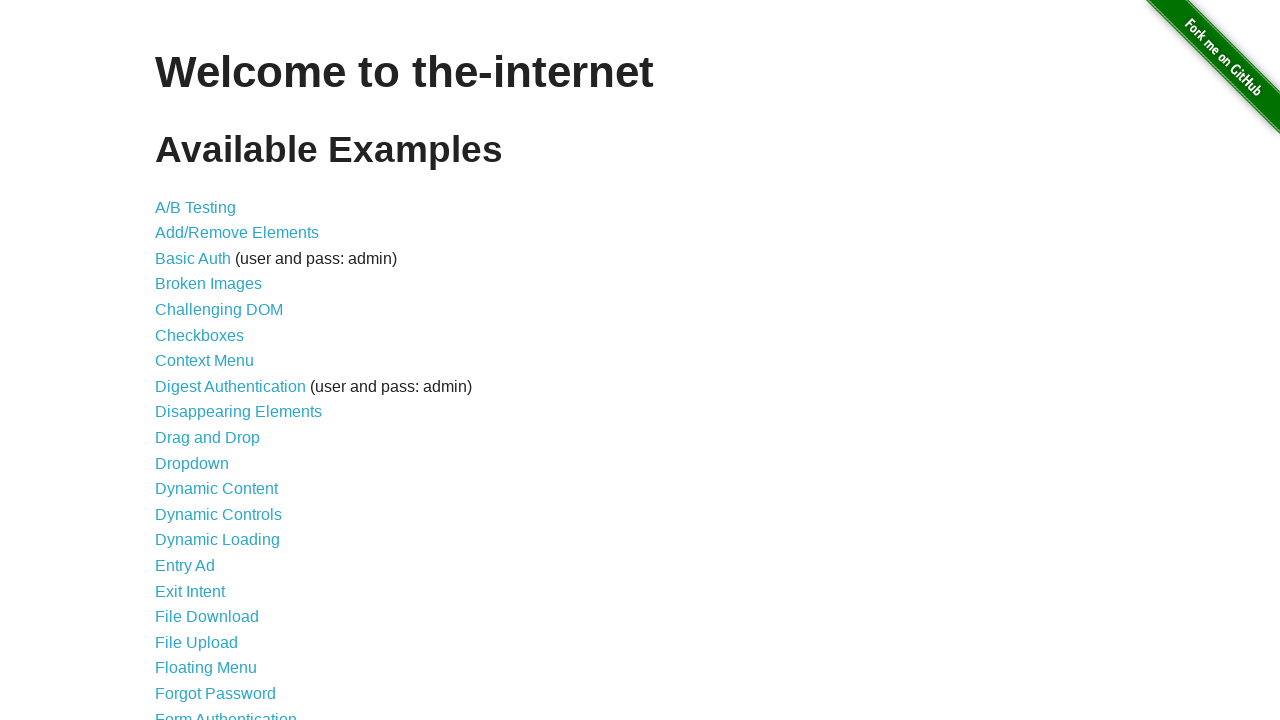

Clicked on 'Shifting Content' link at (212, 523) on text=Shifting Content
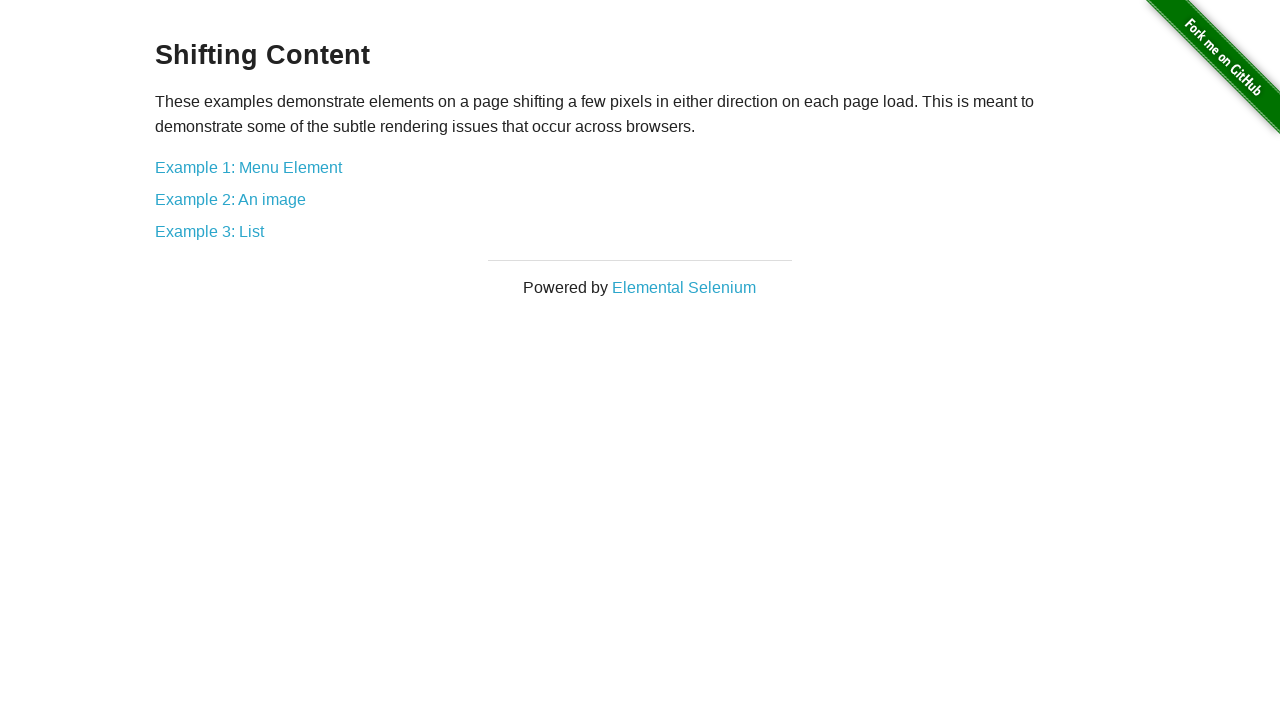

Clicked on 'Example 1: Menu Element' link at (248, 167) on text=Example 1: Menu Element
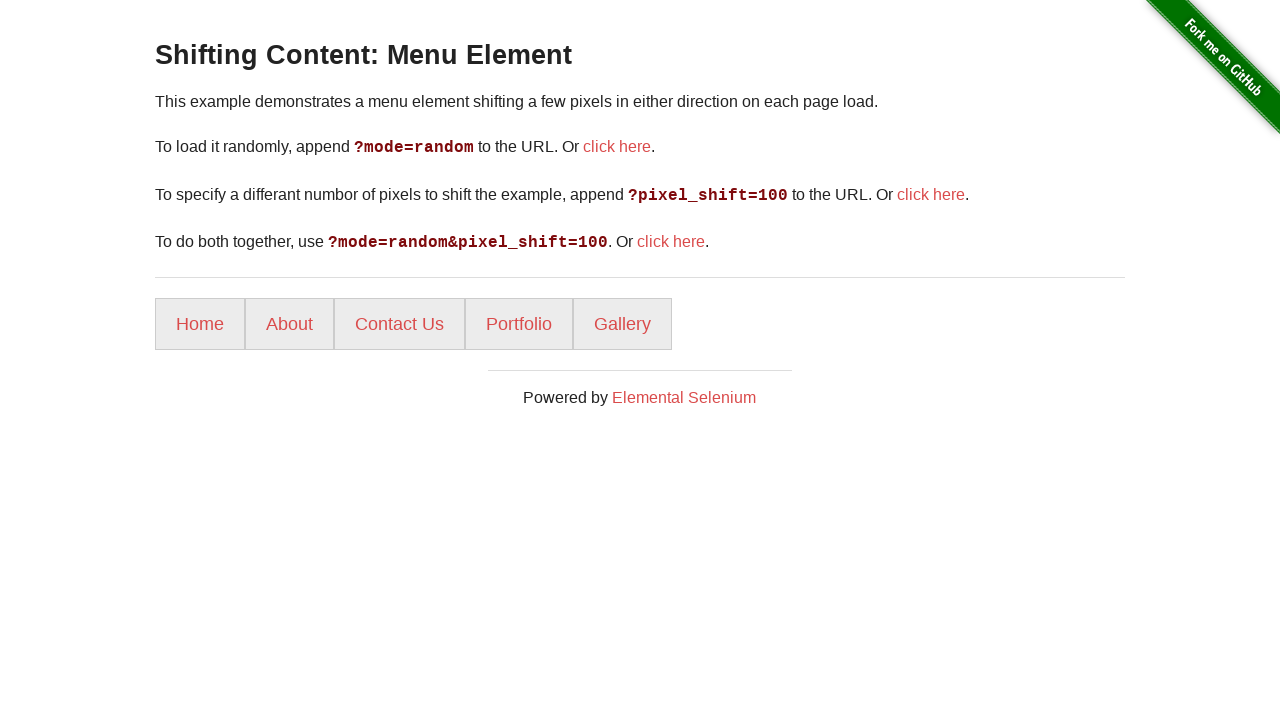

Menu elements loaded and verified to be present
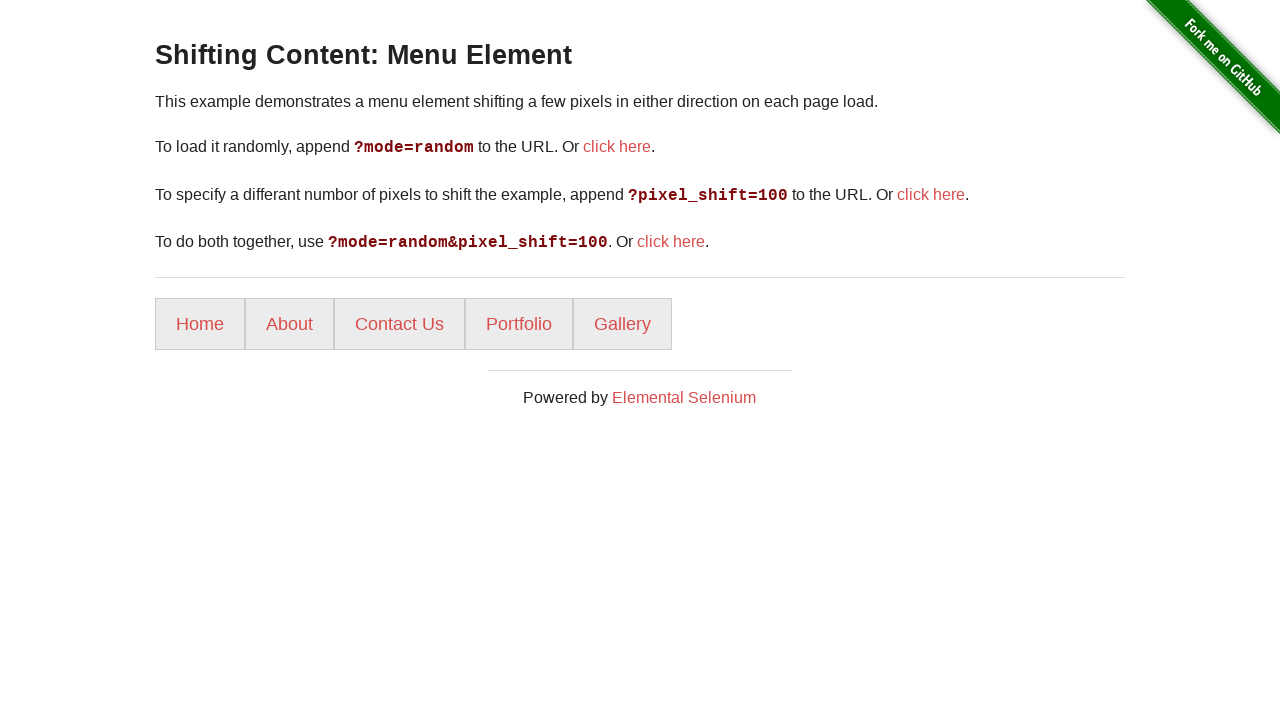

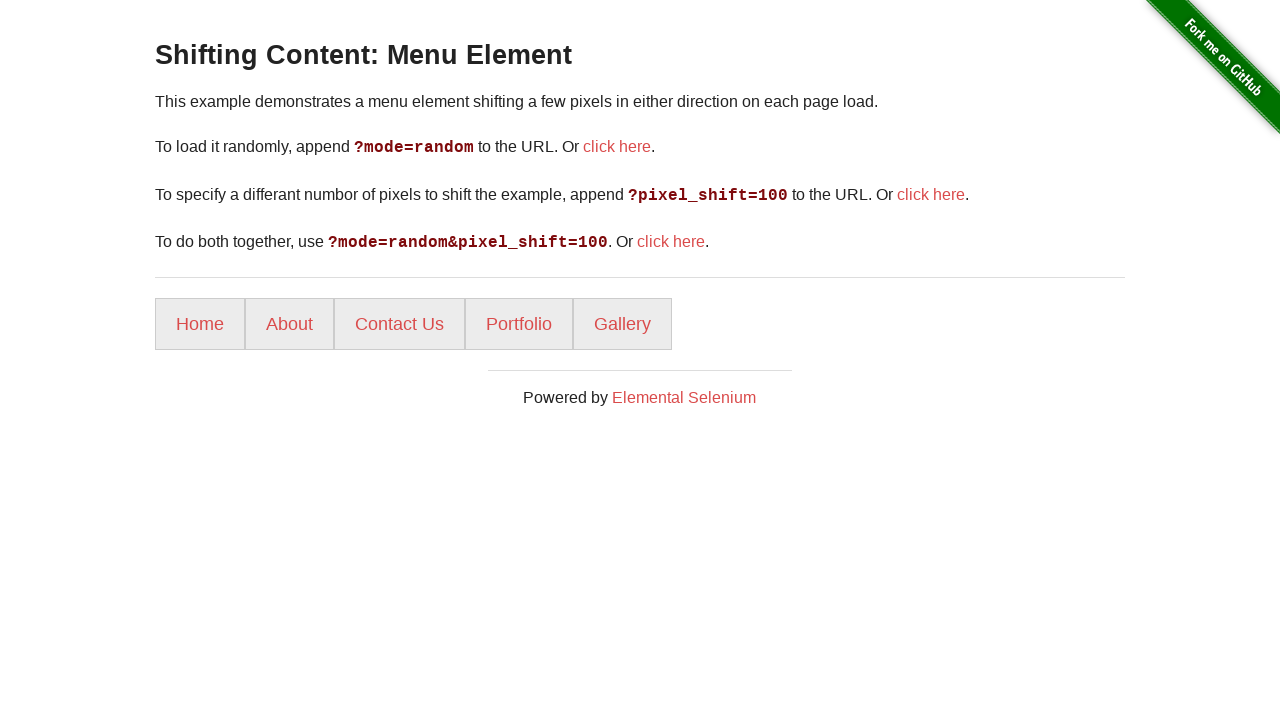